Tests browser window manipulation on YouTube by maximizing, minimizing, and setting fullscreen mode, while verifying the page title at different states.

Starting URL: https://www.youtube.com/

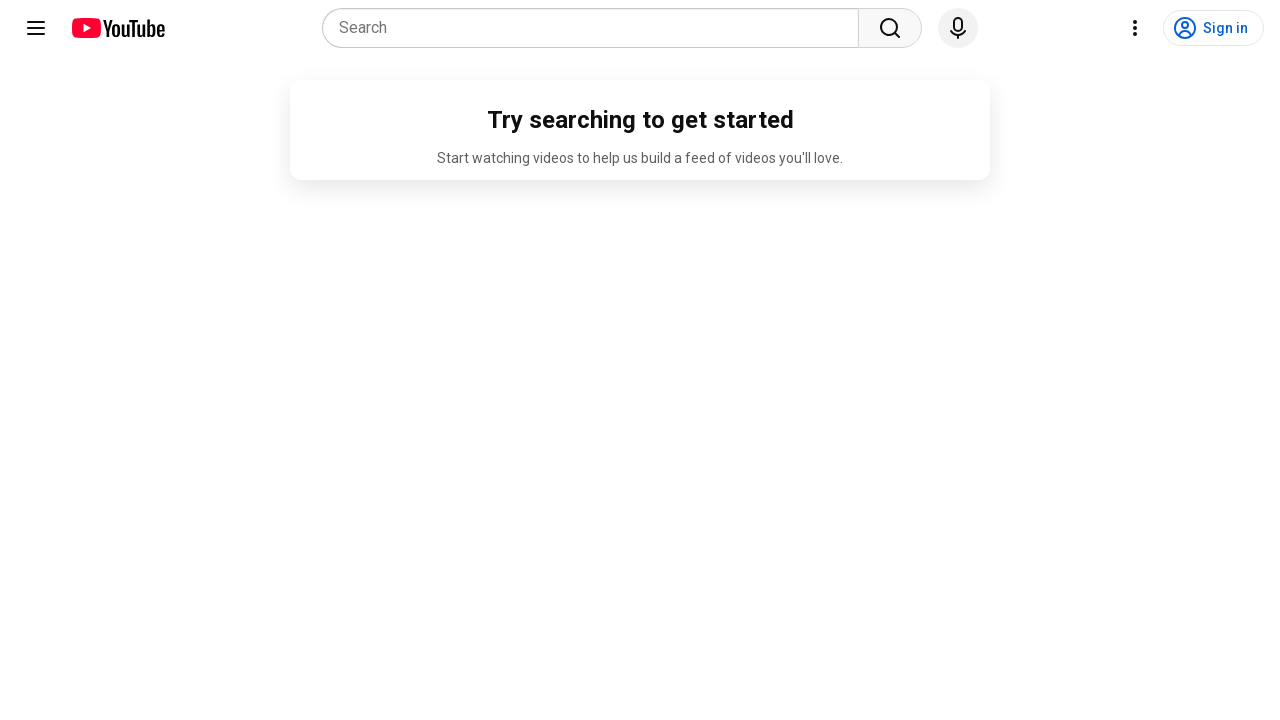

Set viewport size to 1920x1080 to maximize window
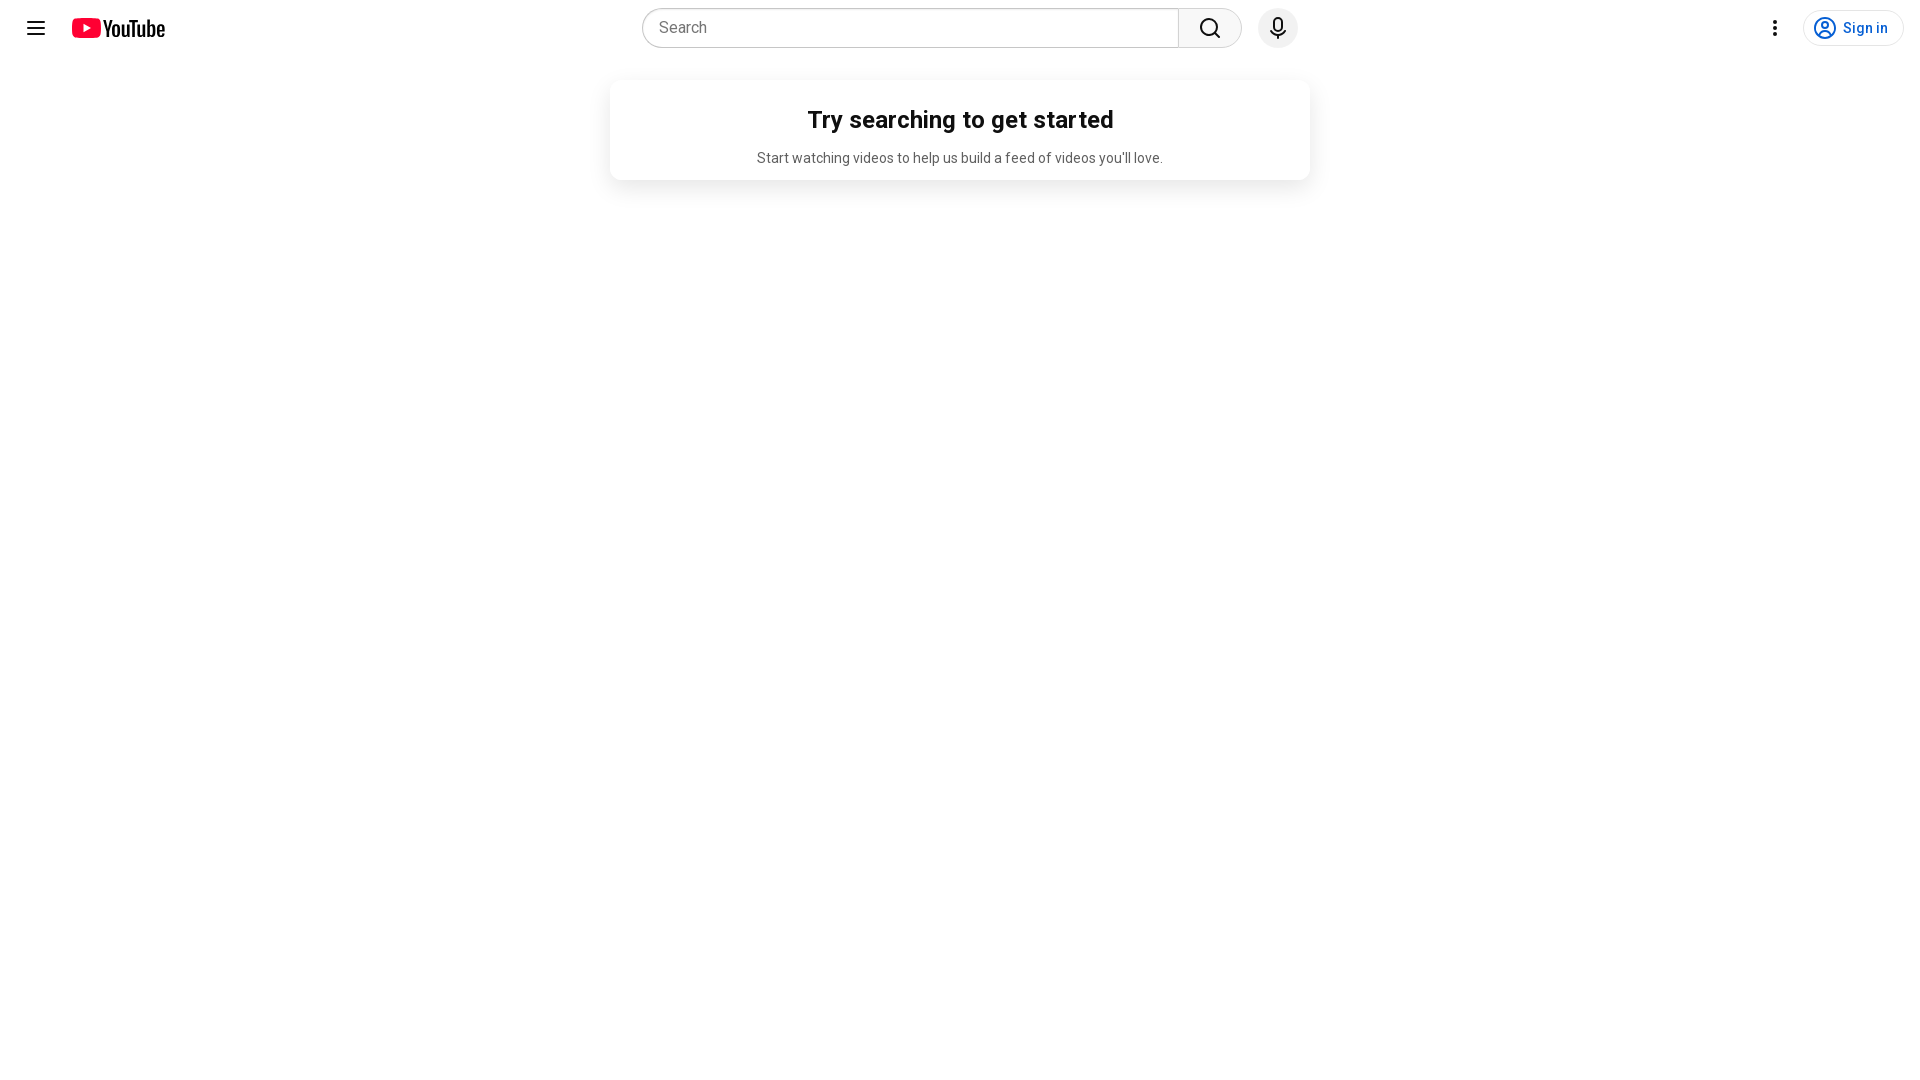

Retrieved page title
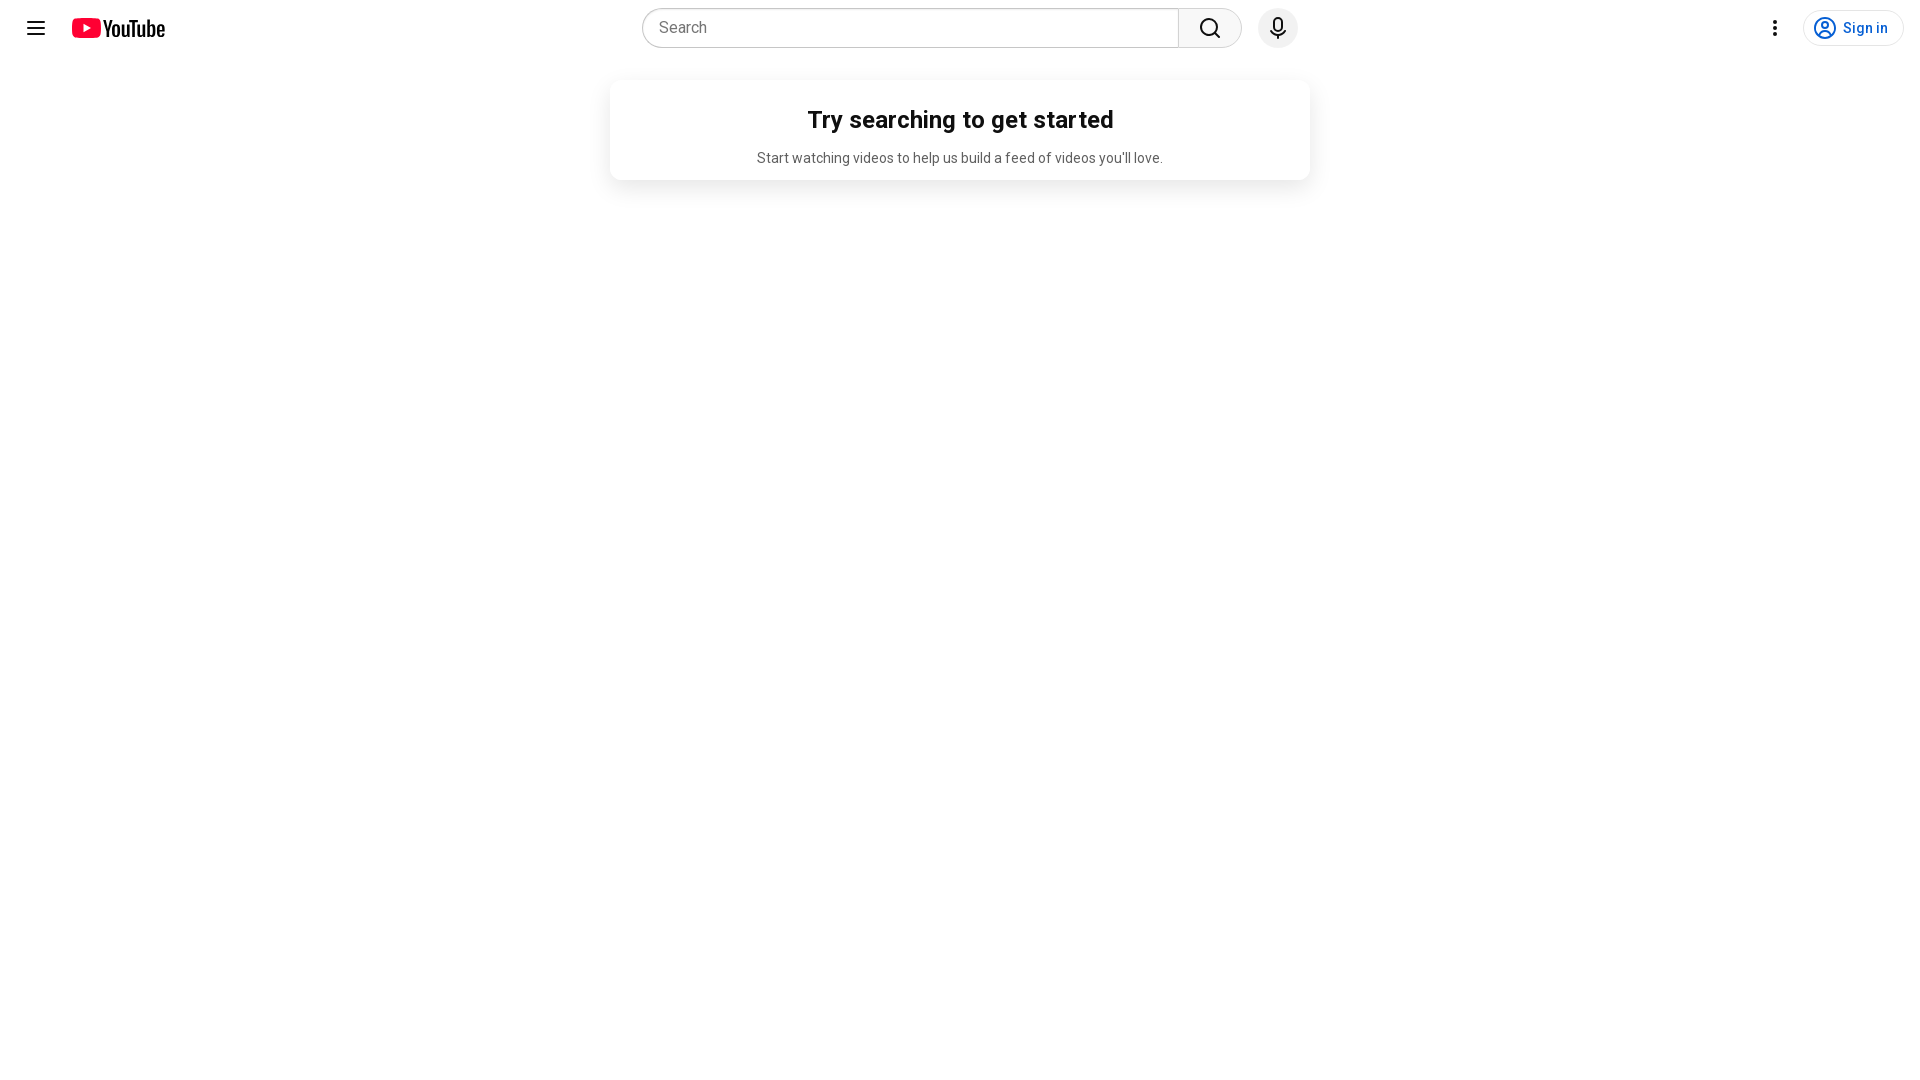

Title verification passed - page title contains 'video' or 'YouTube'
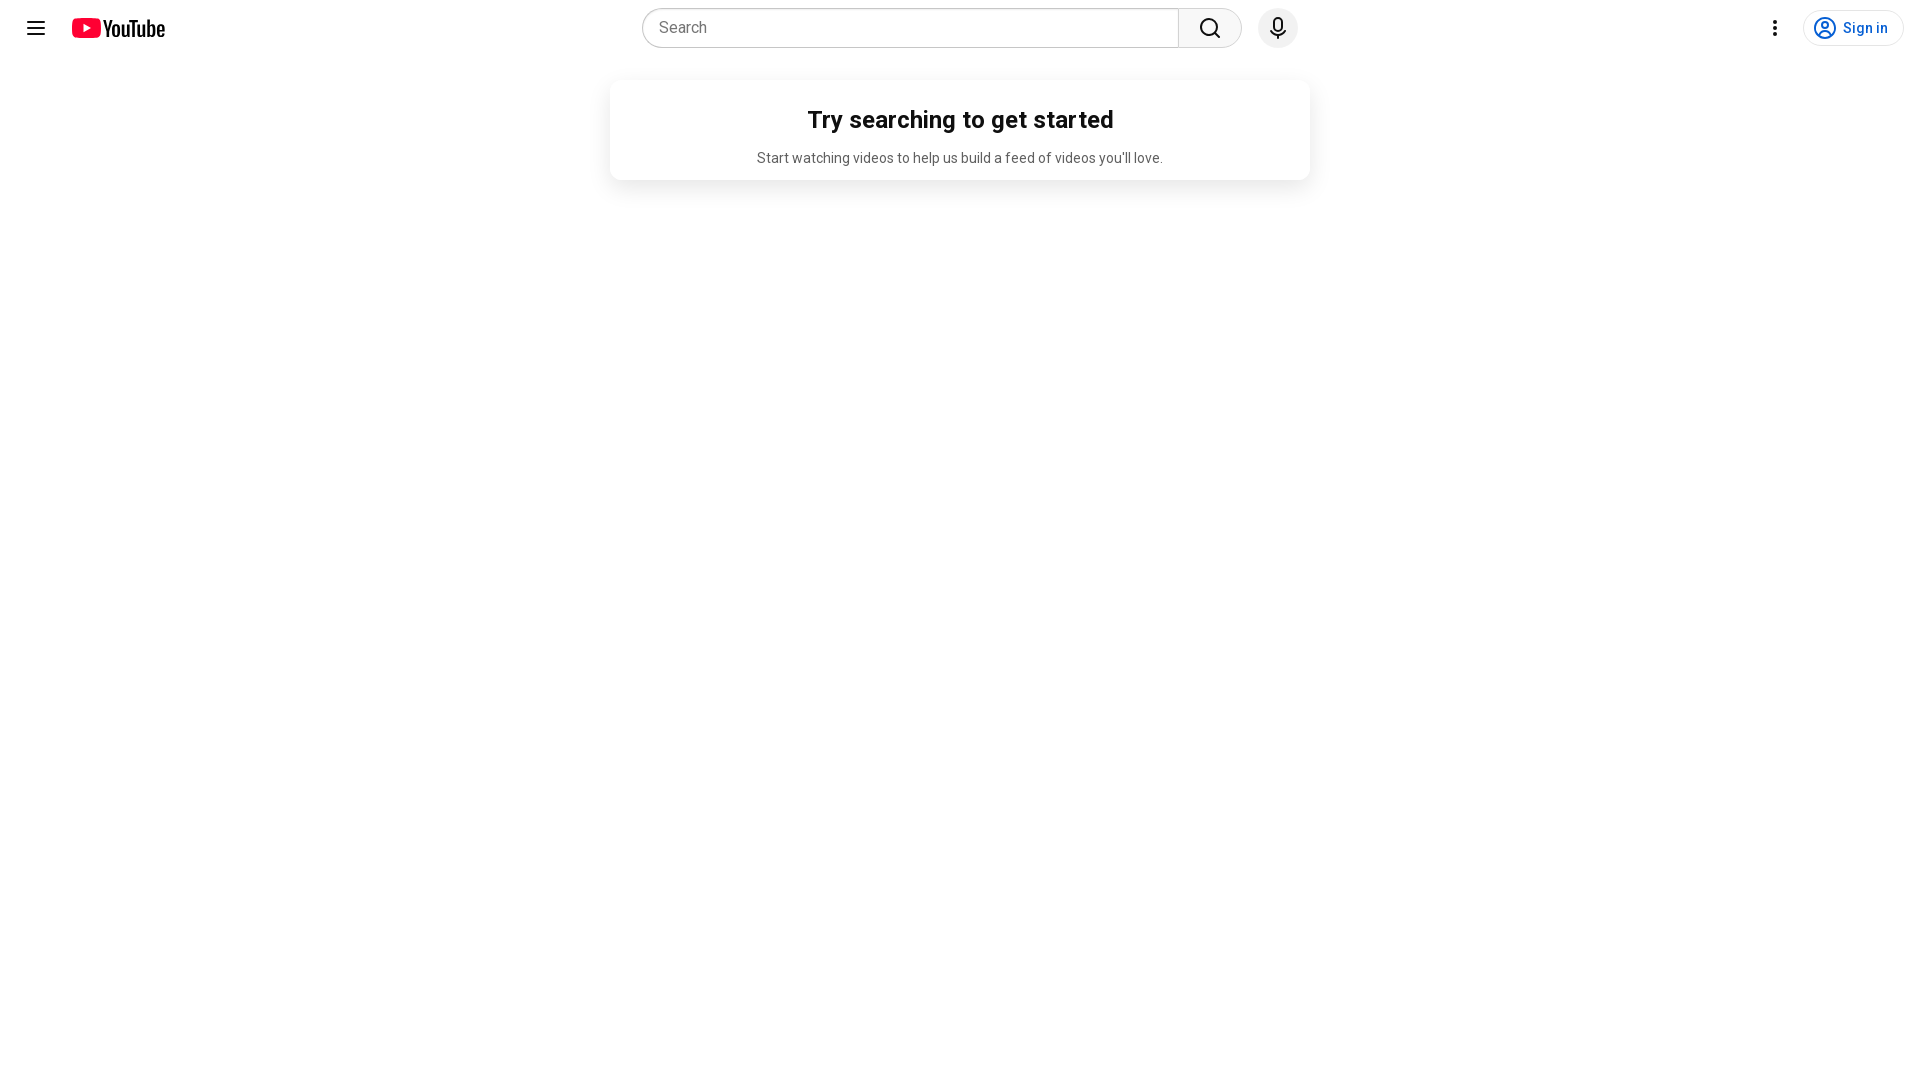

Waited 1000ms for page state change
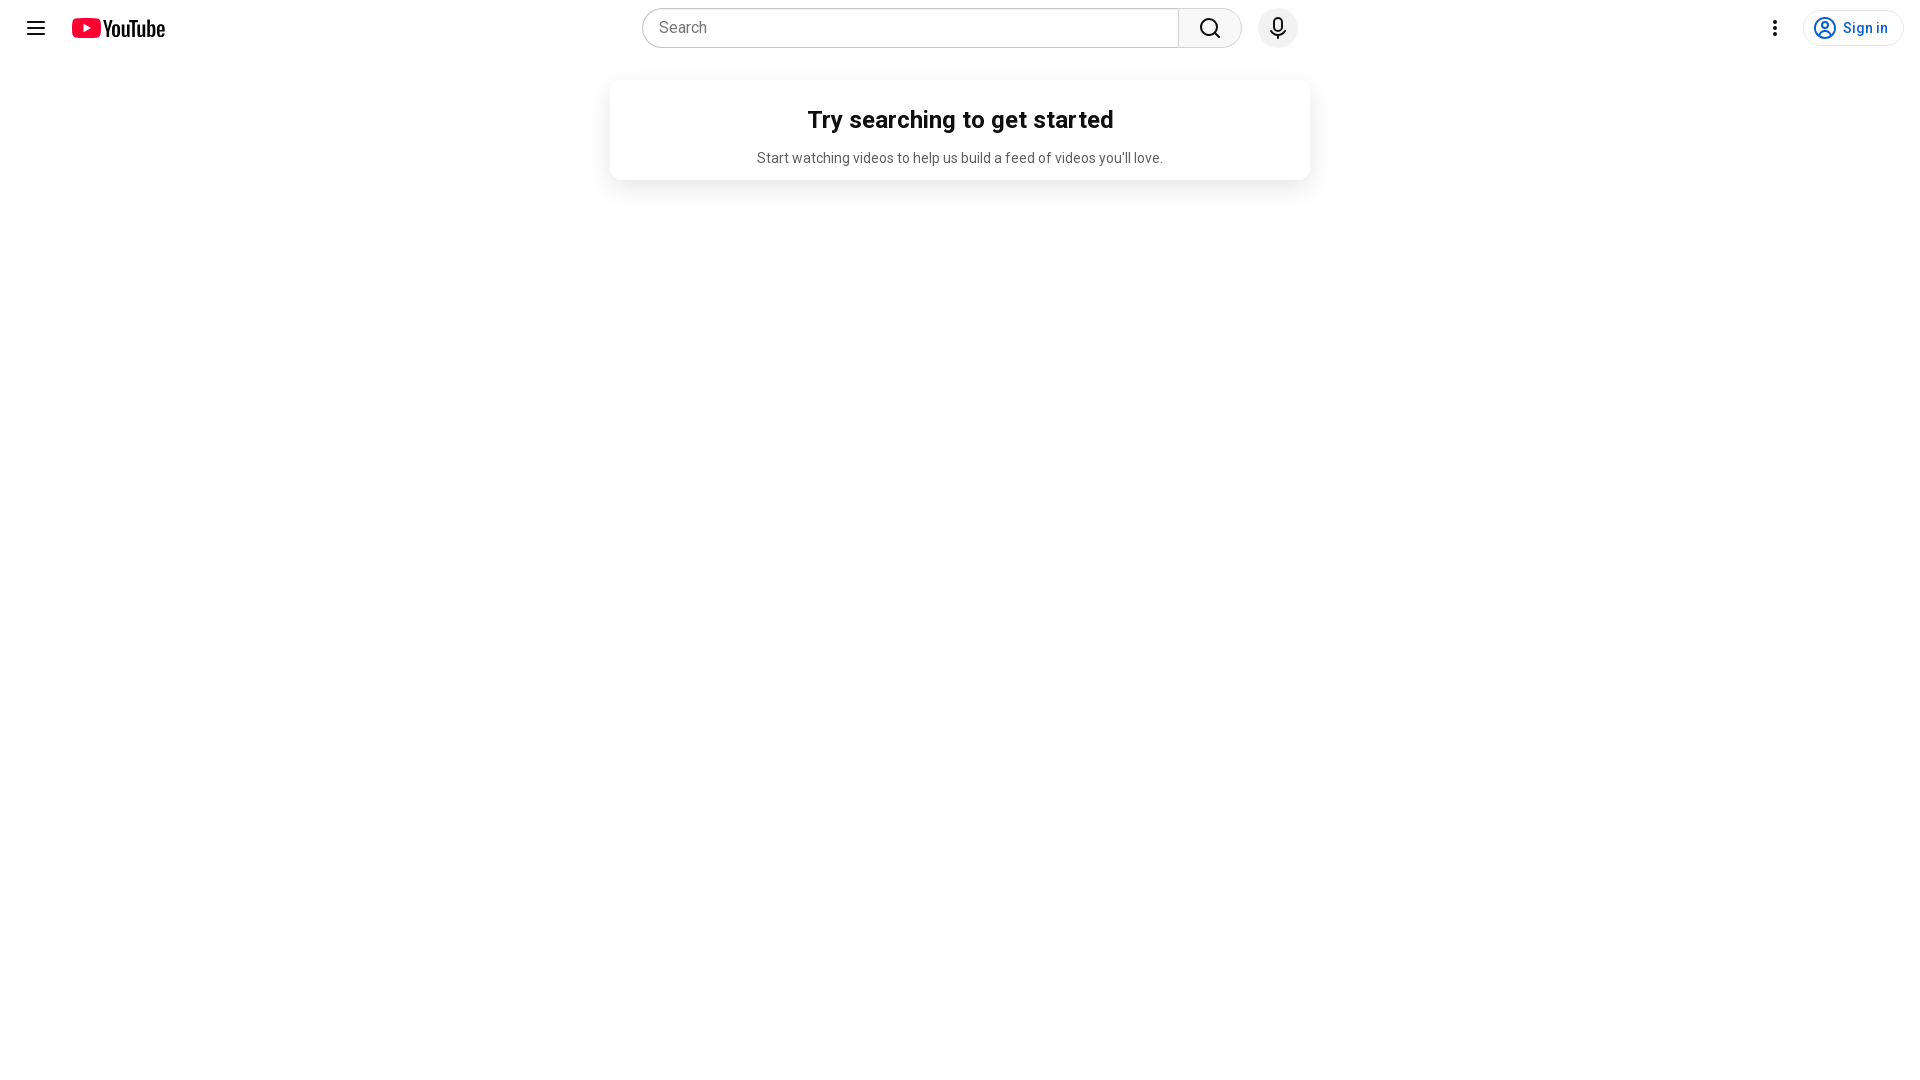

Retrieved page title again after wait
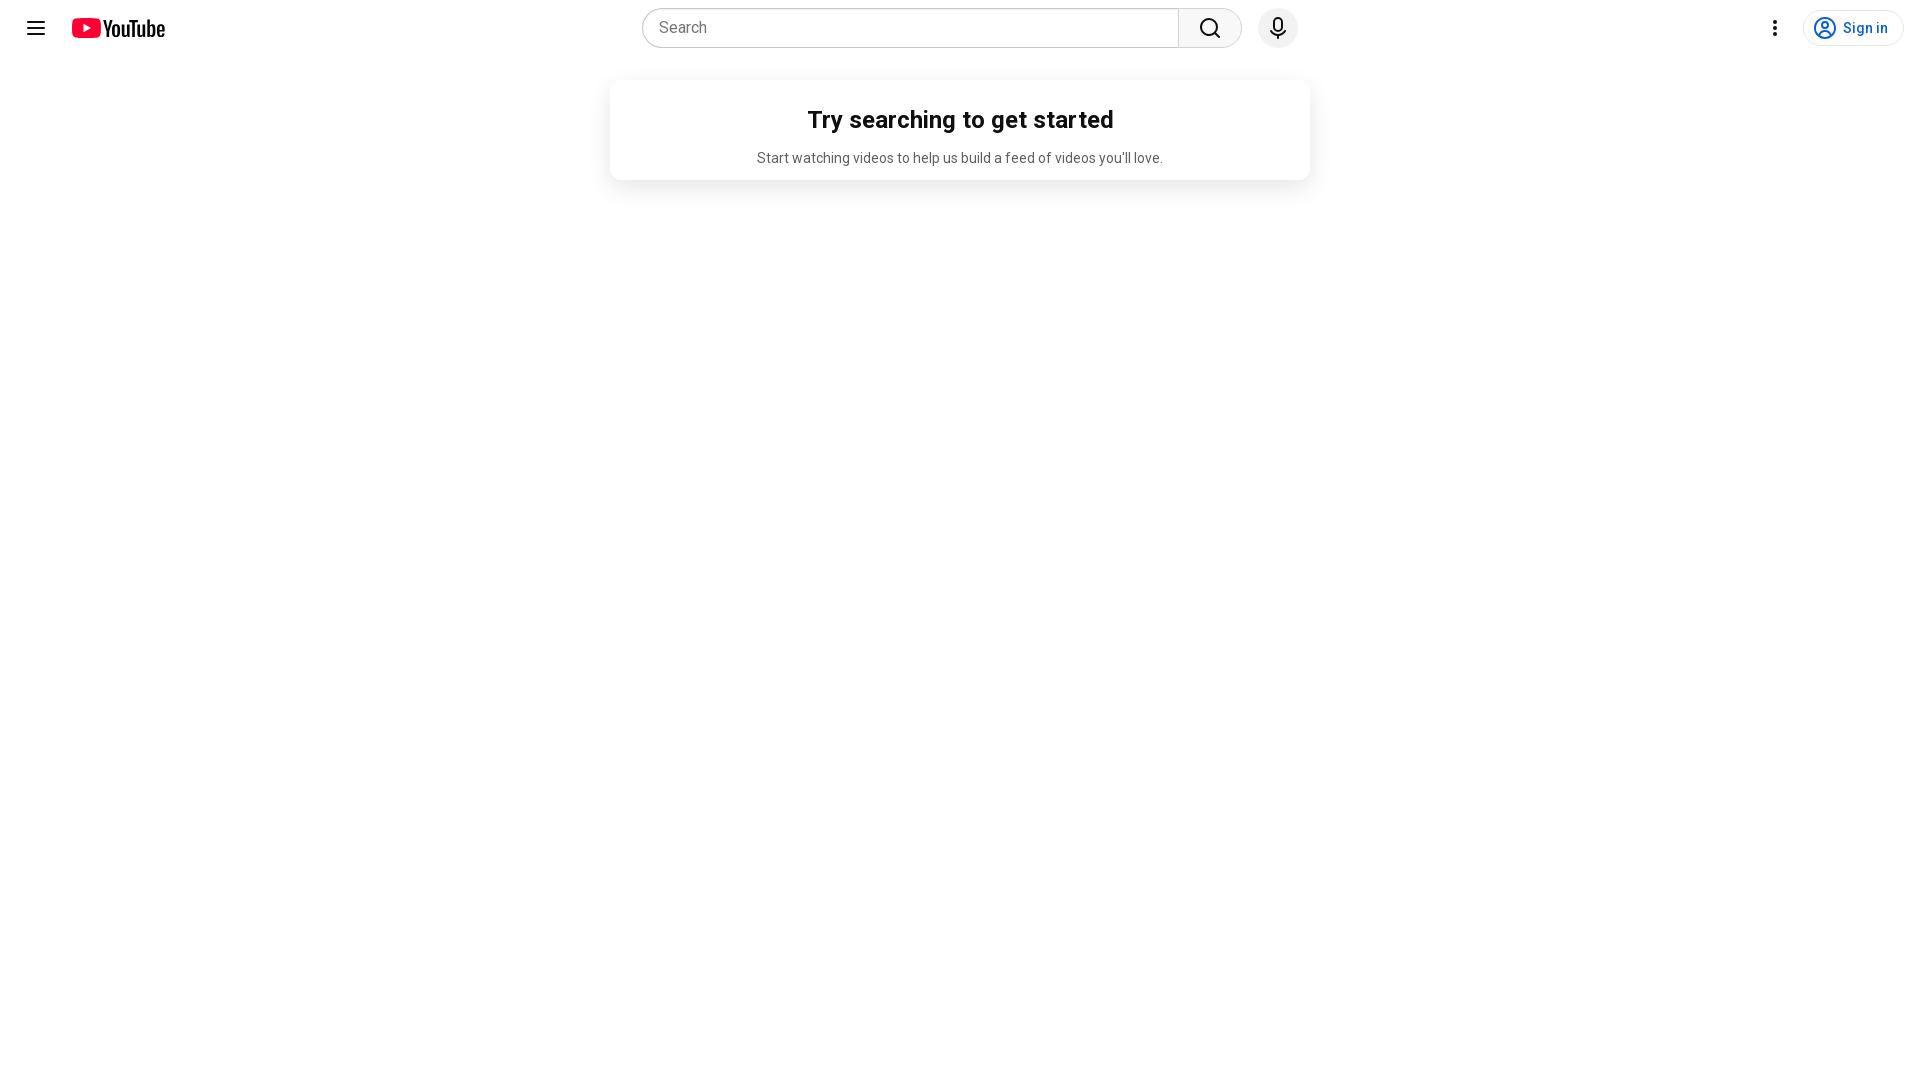

Title verification passed after minimize - page title still contains expected keywords
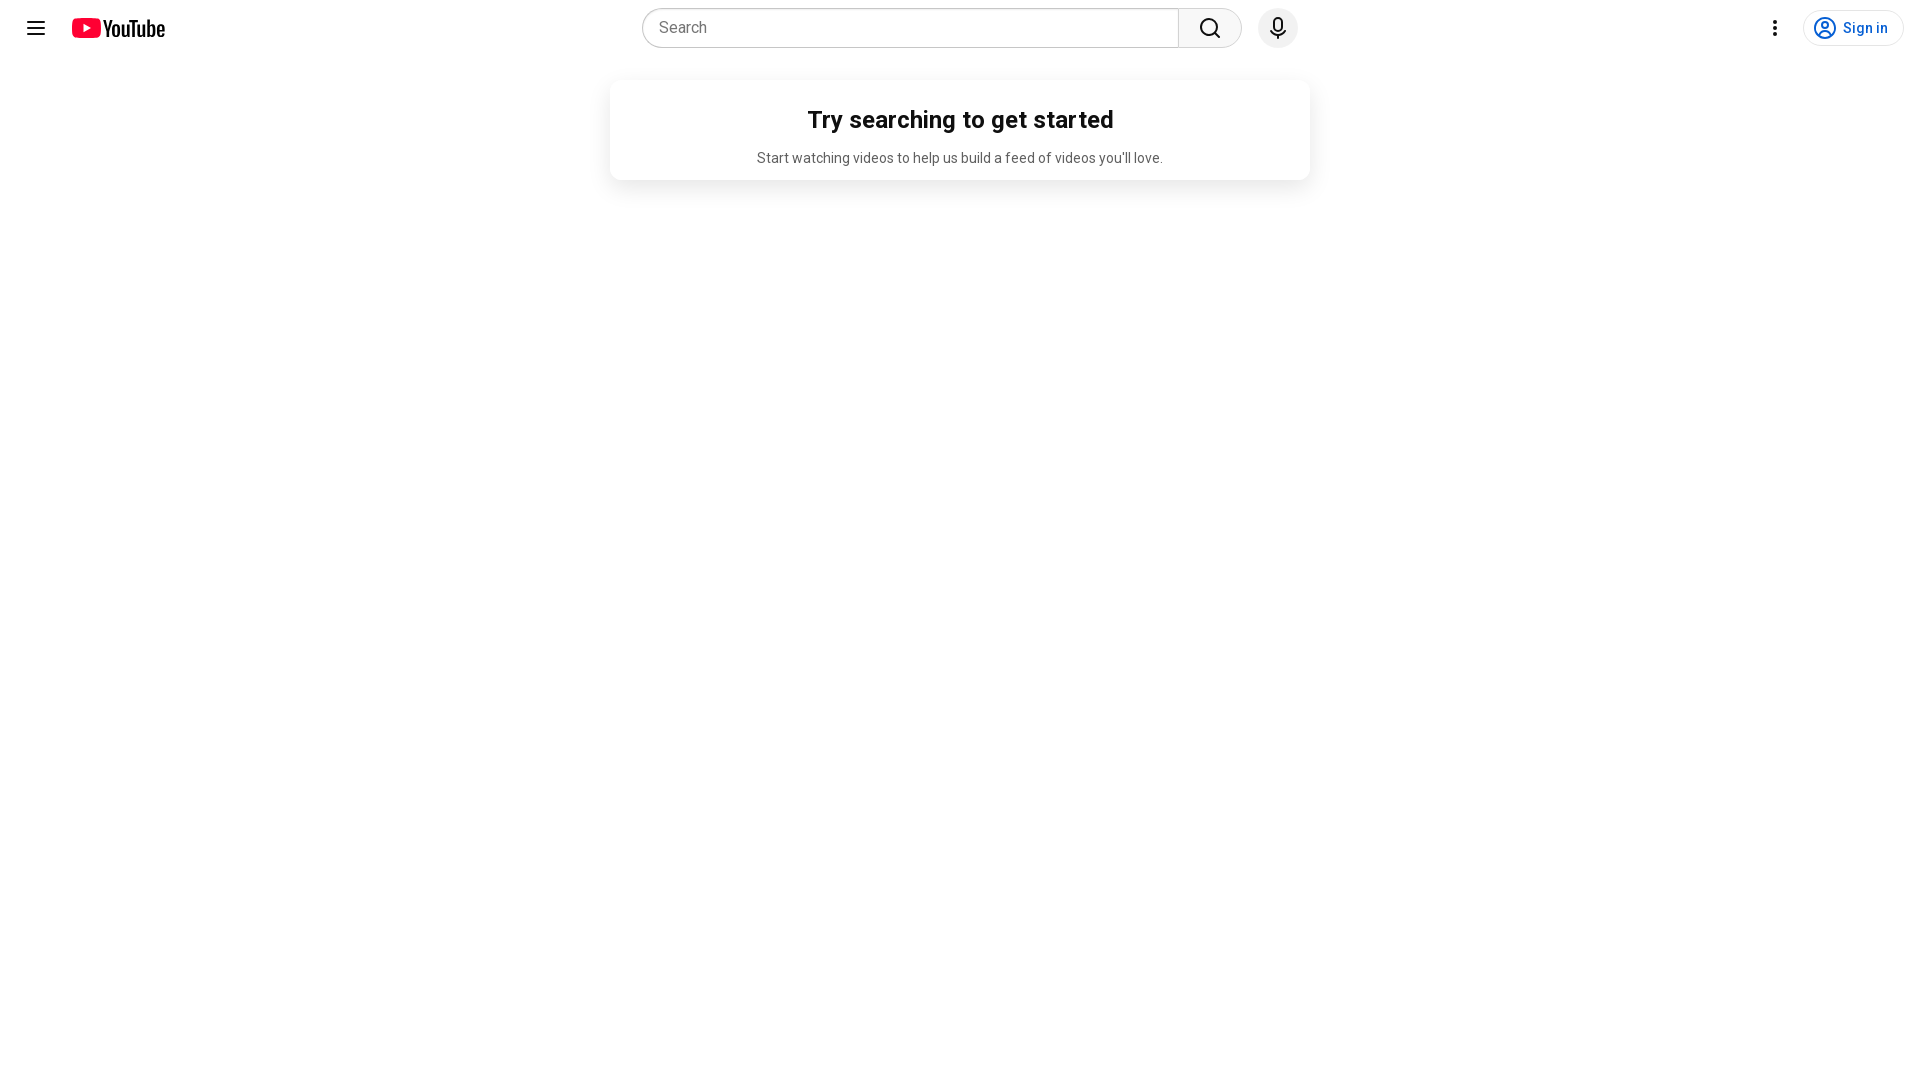

Waited 1000ms to verify page remains functional
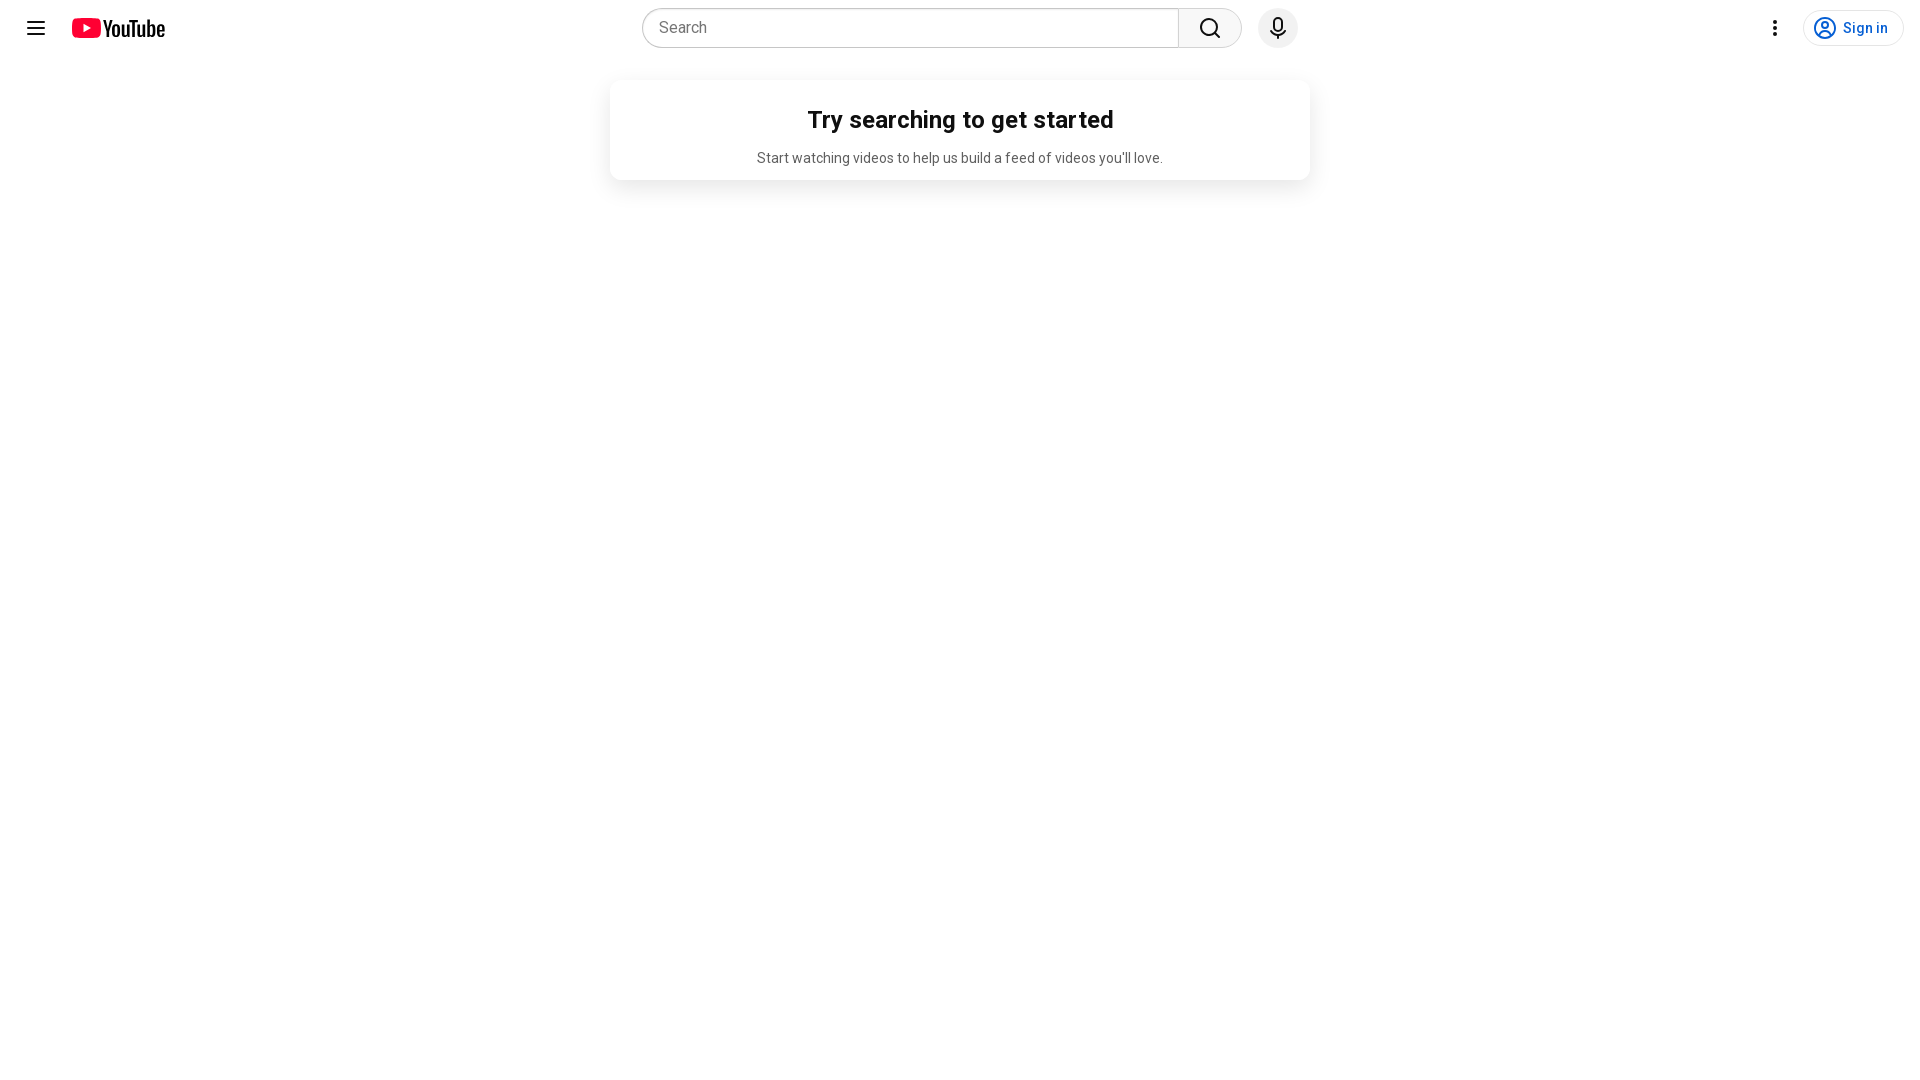

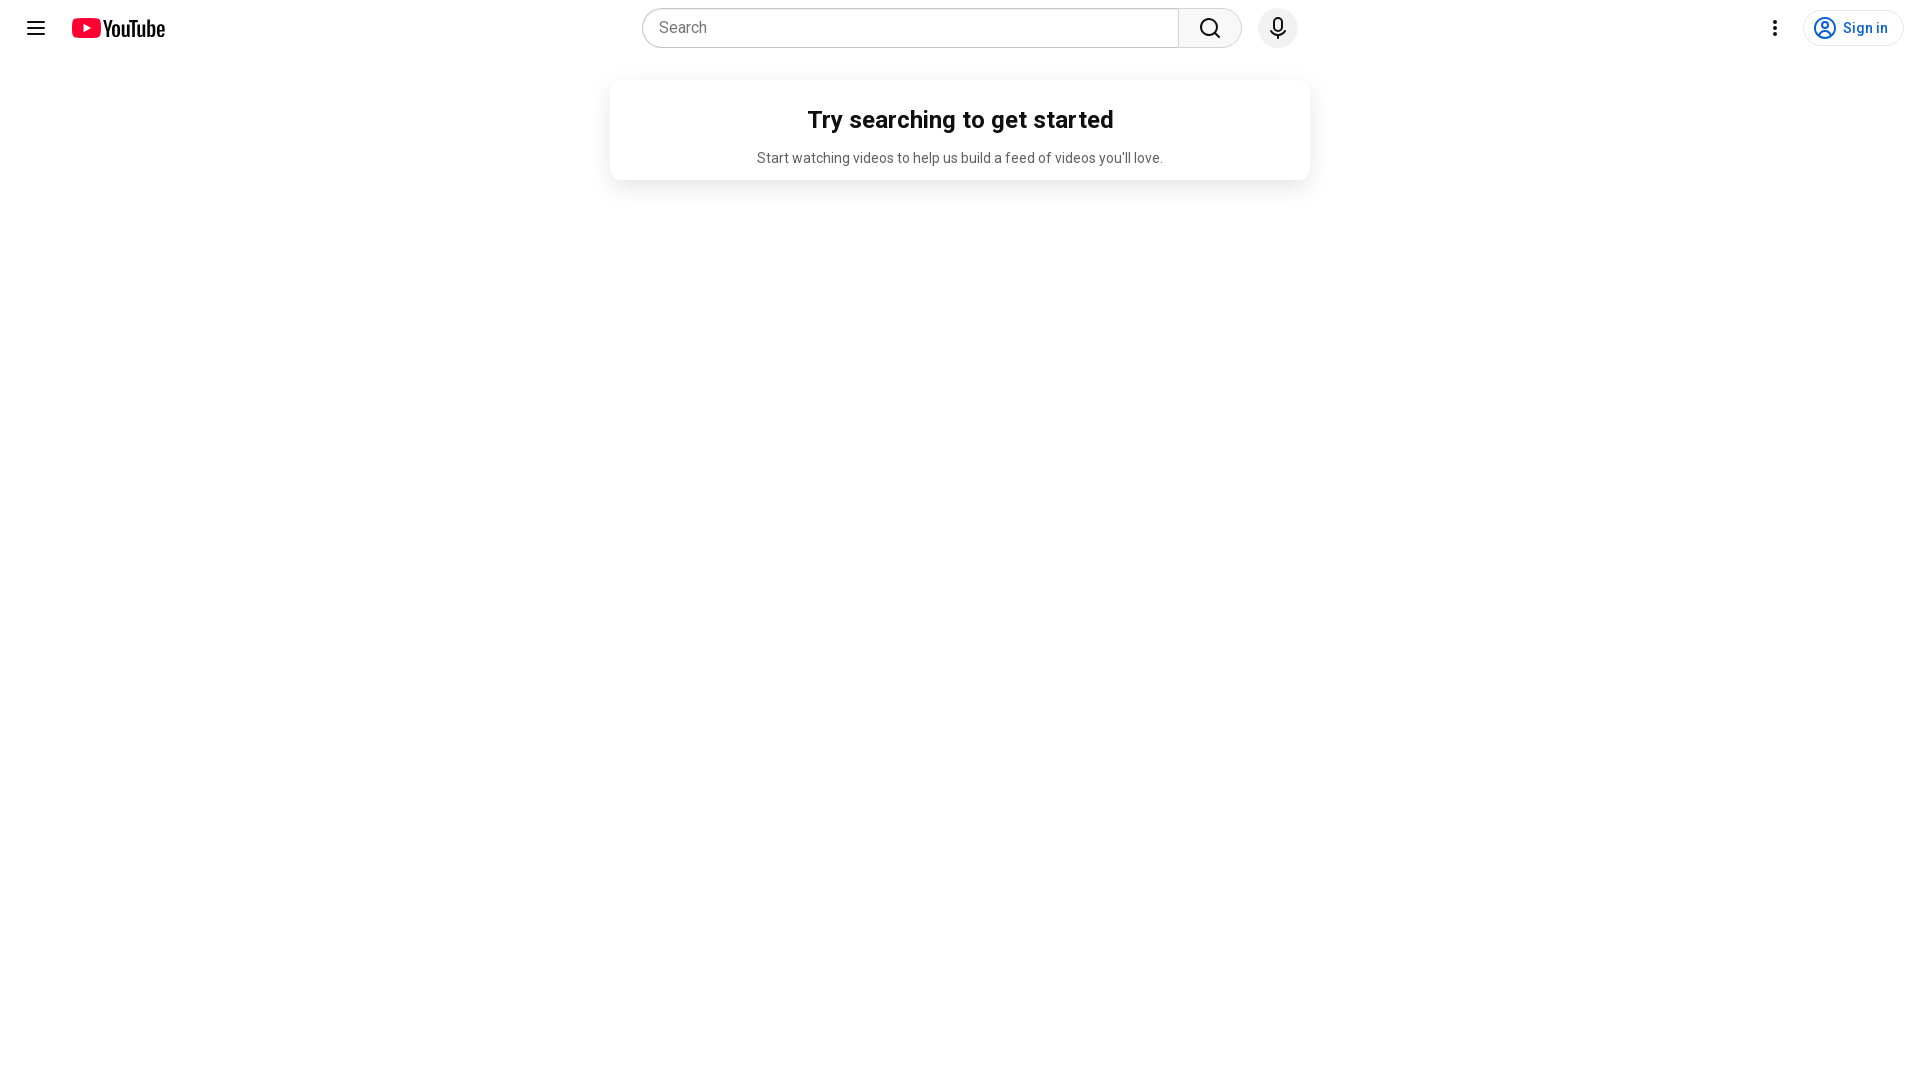